Tests completing a task by first adding a task, then clicking the checkbox to mark it as completed

Starting URL: https://mrinalbhoumick.github.io/to-do-list-new-app/

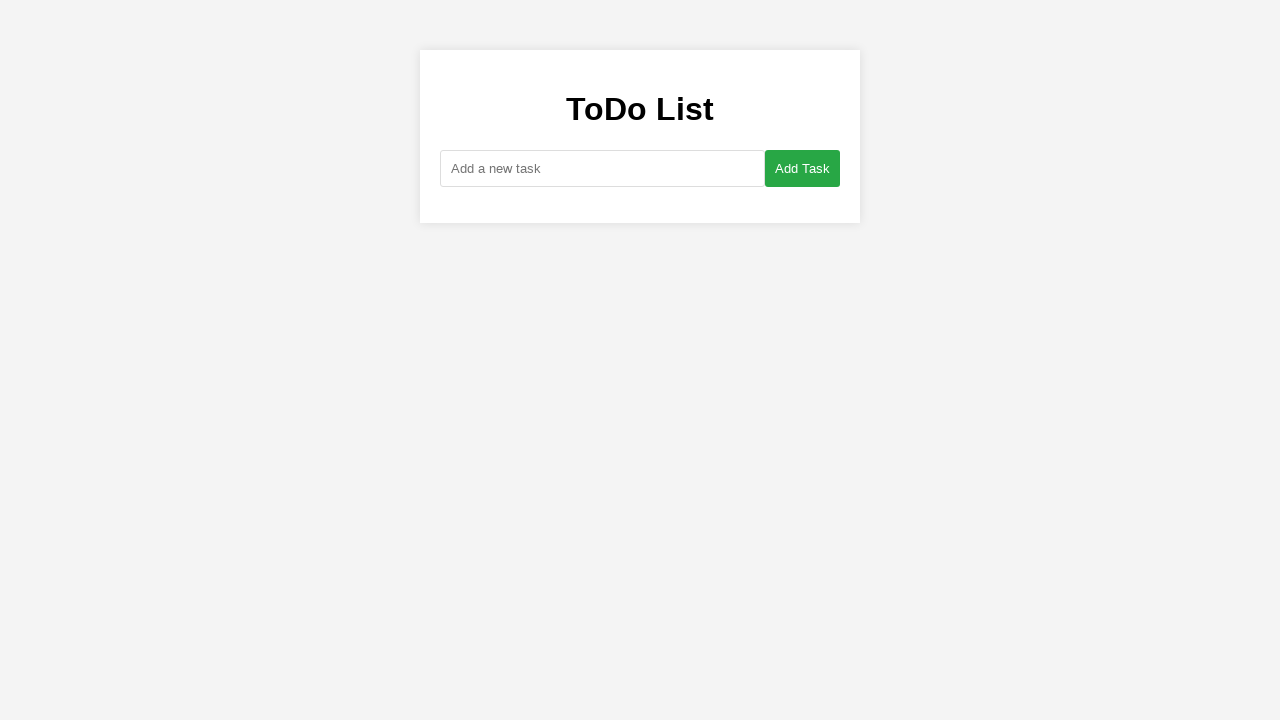

Filled new task input with 'Buy groceries' on #new-task
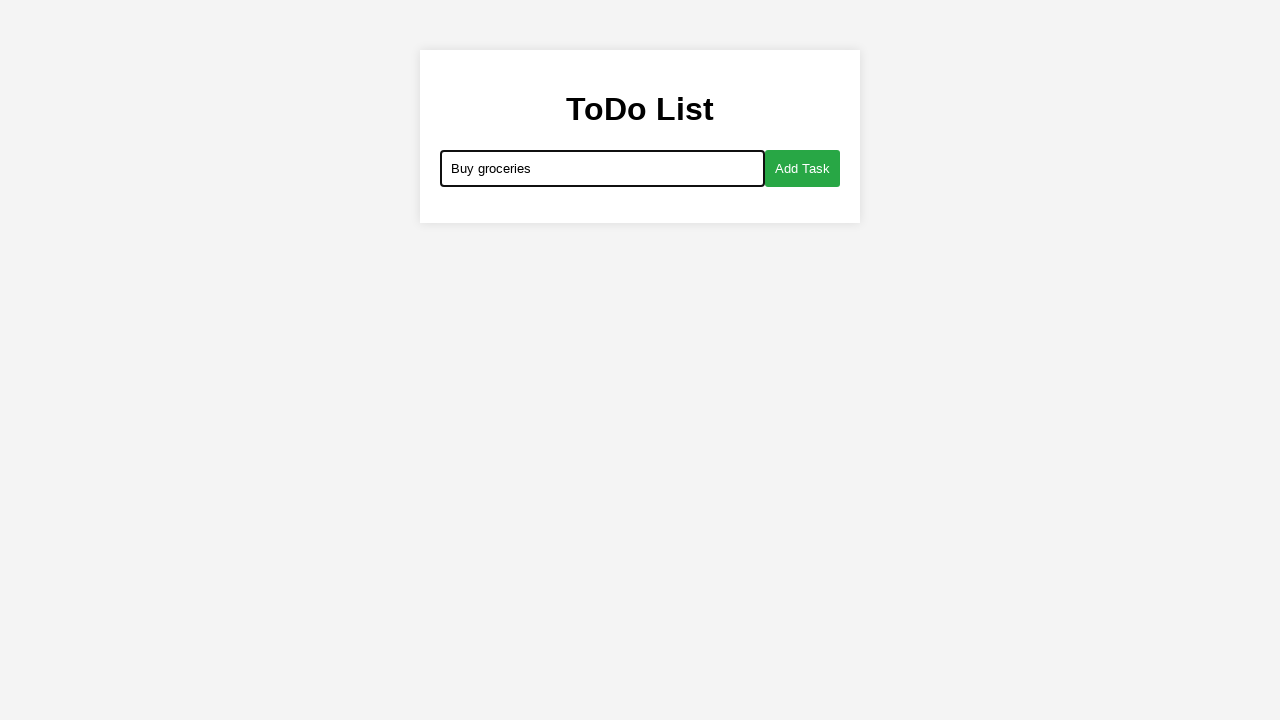

Clicked add button to create task at (802, 168) on #add-button
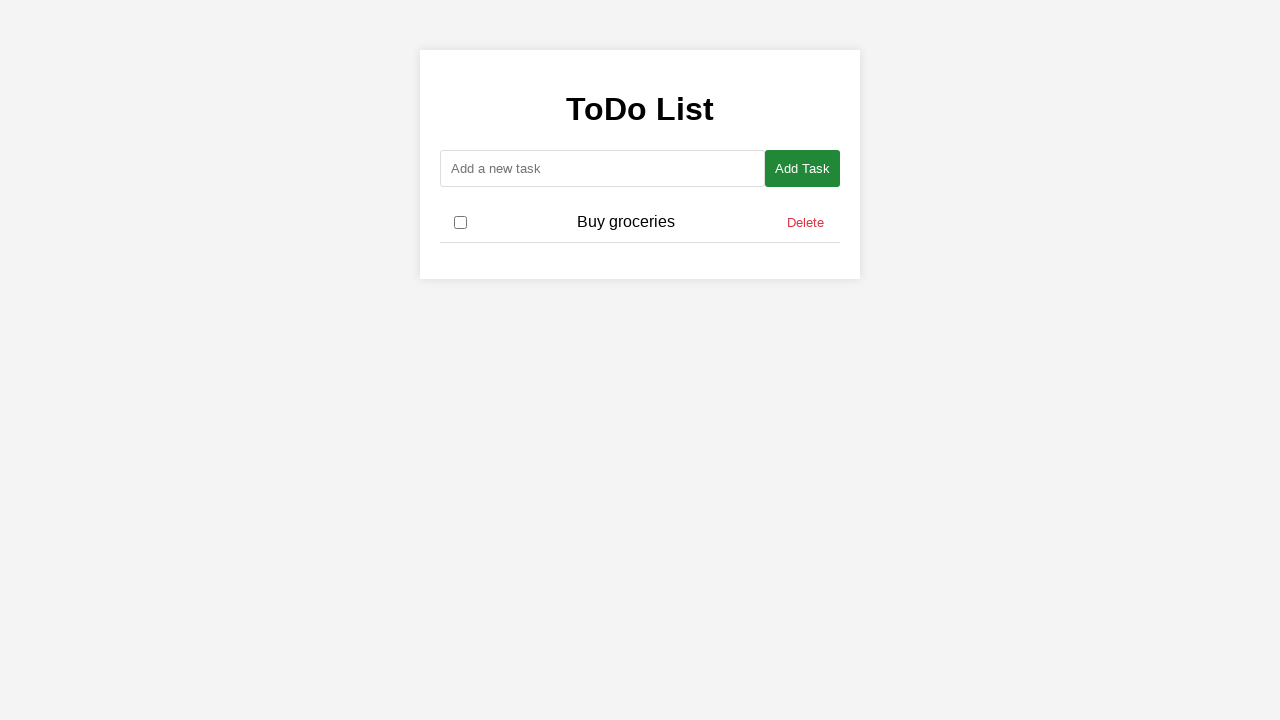

Task 'Buy groceries' appeared in task list
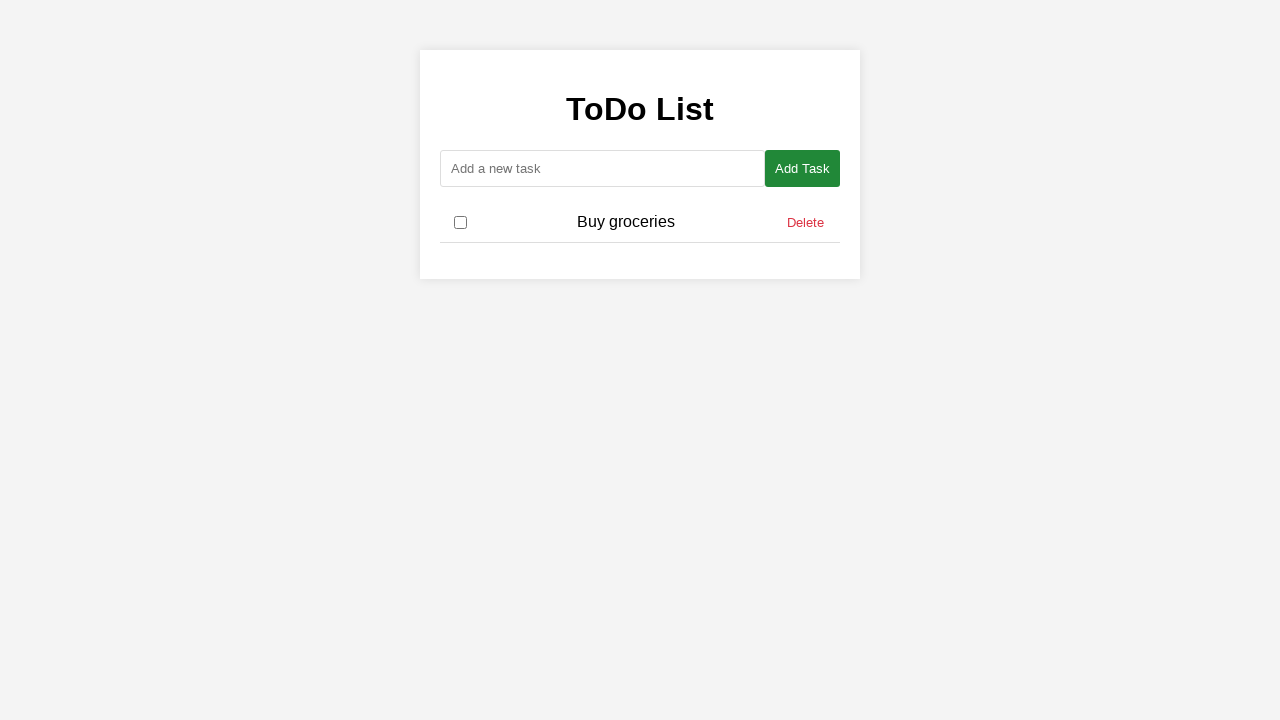

Clicked checkbox to mark task as completed at (460, 222) on xpath=//span[text()='Buy groceries']/preceding-sibling::input[@type='checkbox']
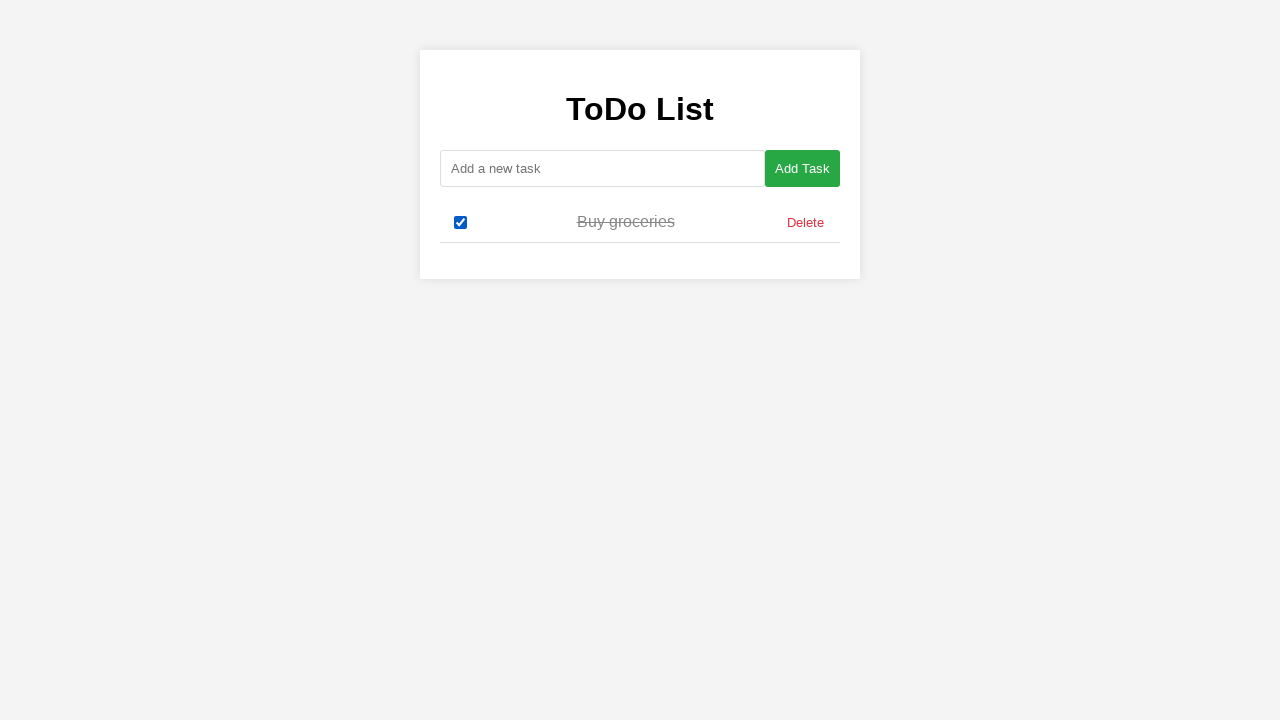

Waited for checkbox state to update
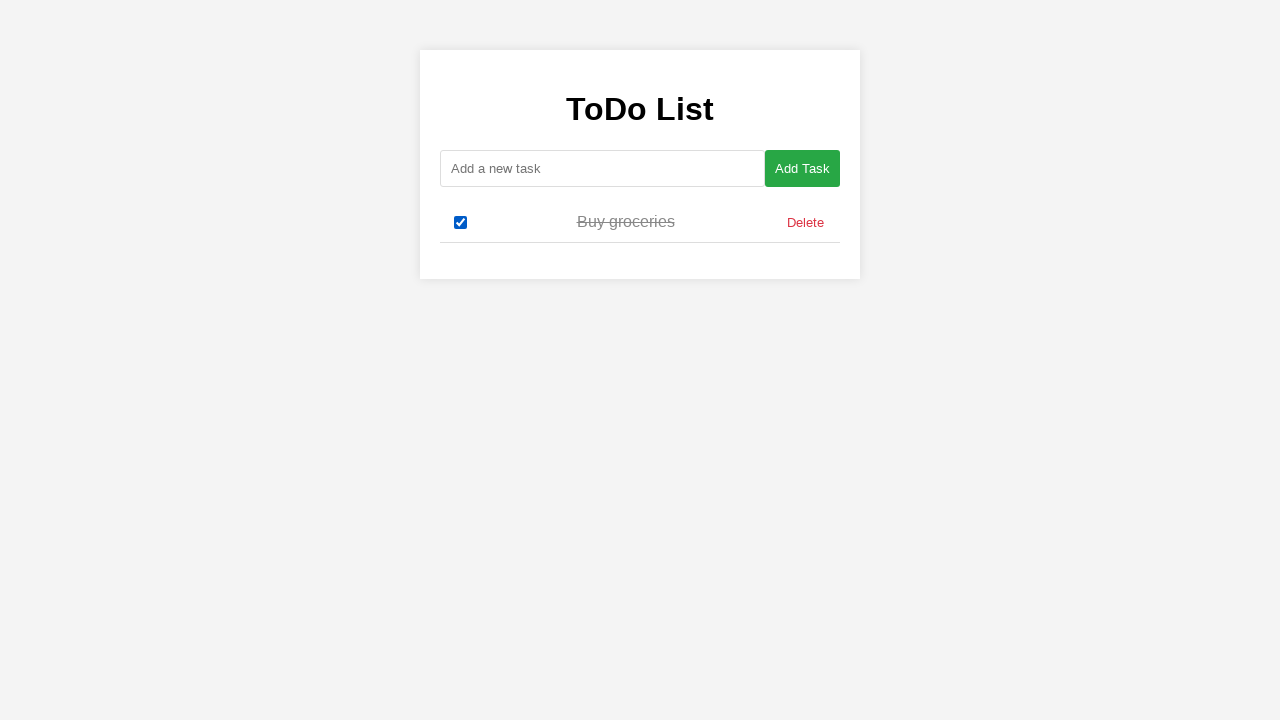

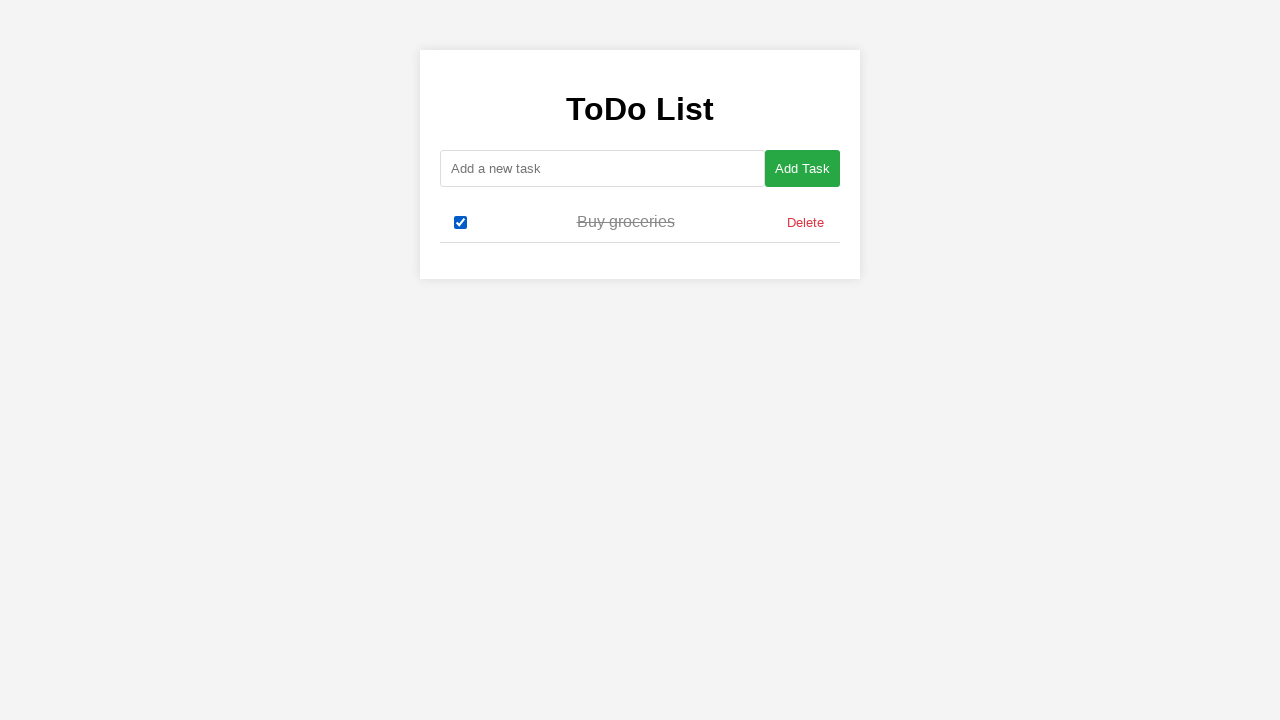